Tests that clicking Clear completed removes completed items from the list

Starting URL: https://demo.playwright.dev/todomvc

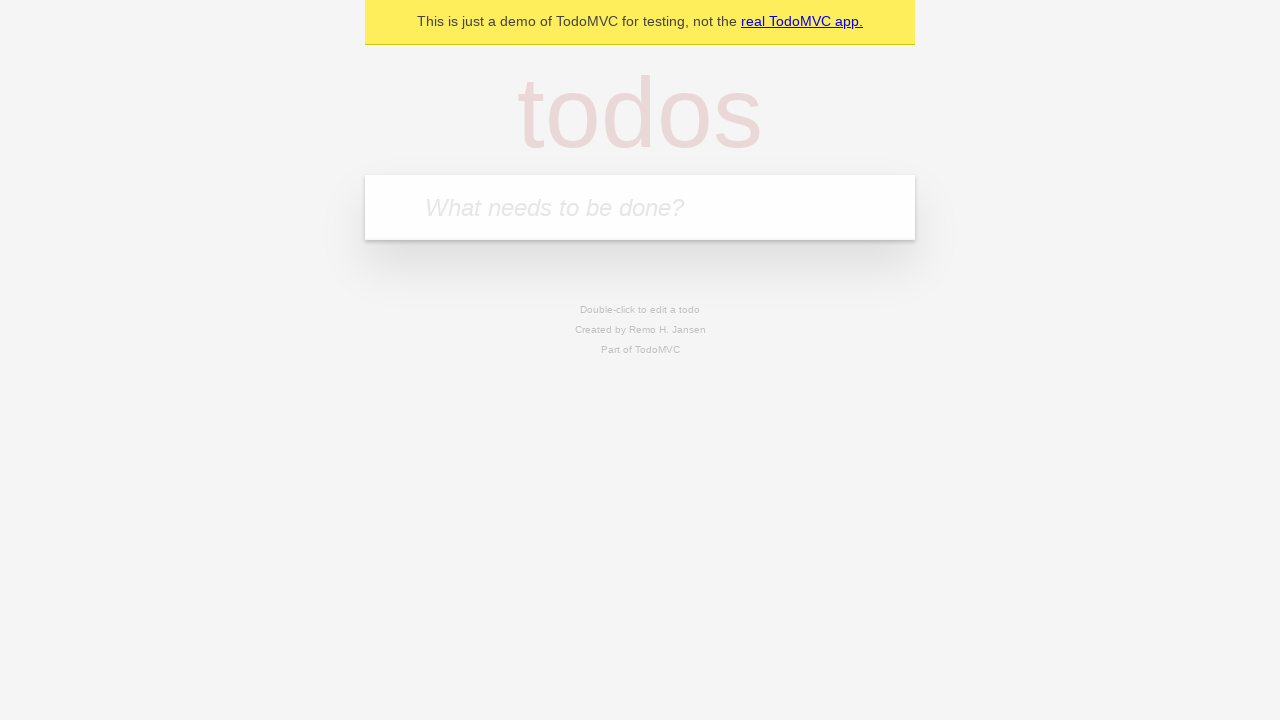

Filled todo input with 'buy some cheese' on internal:attr=[placeholder="What needs to be done?"i]
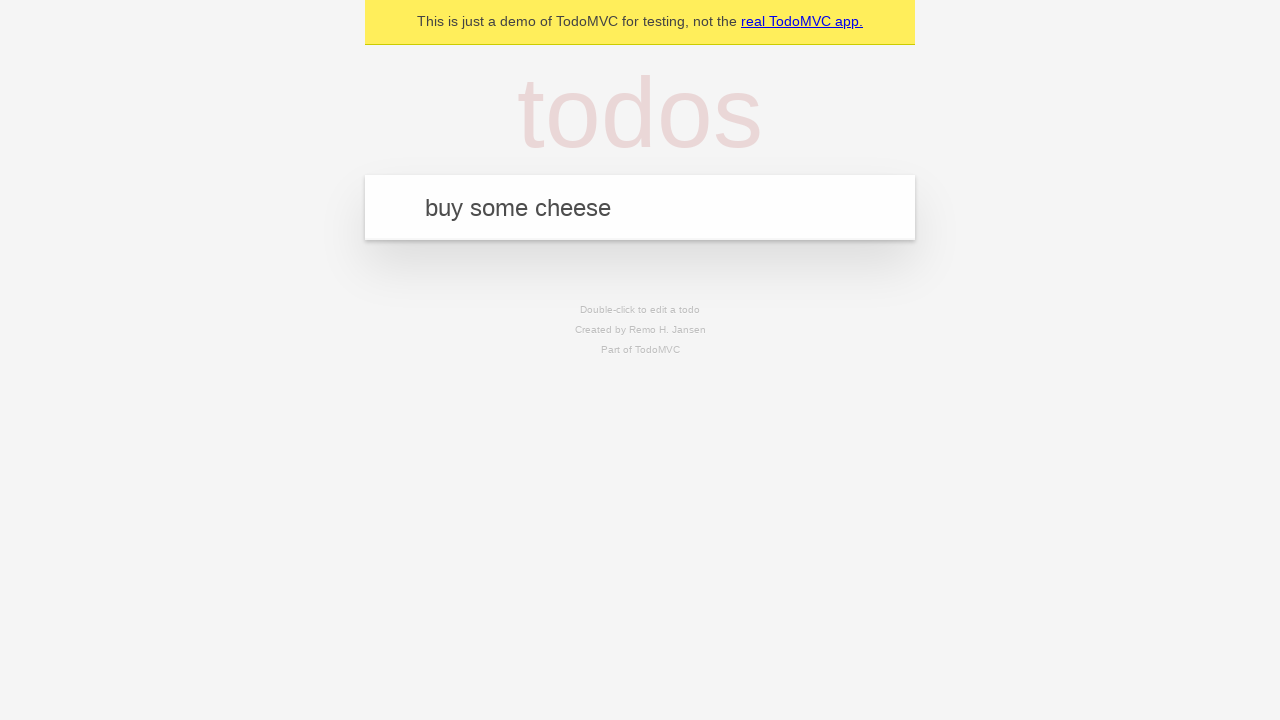

Pressed Enter to add todo 'buy some cheese' on internal:attr=[placeholder="What needs to be done?"i]
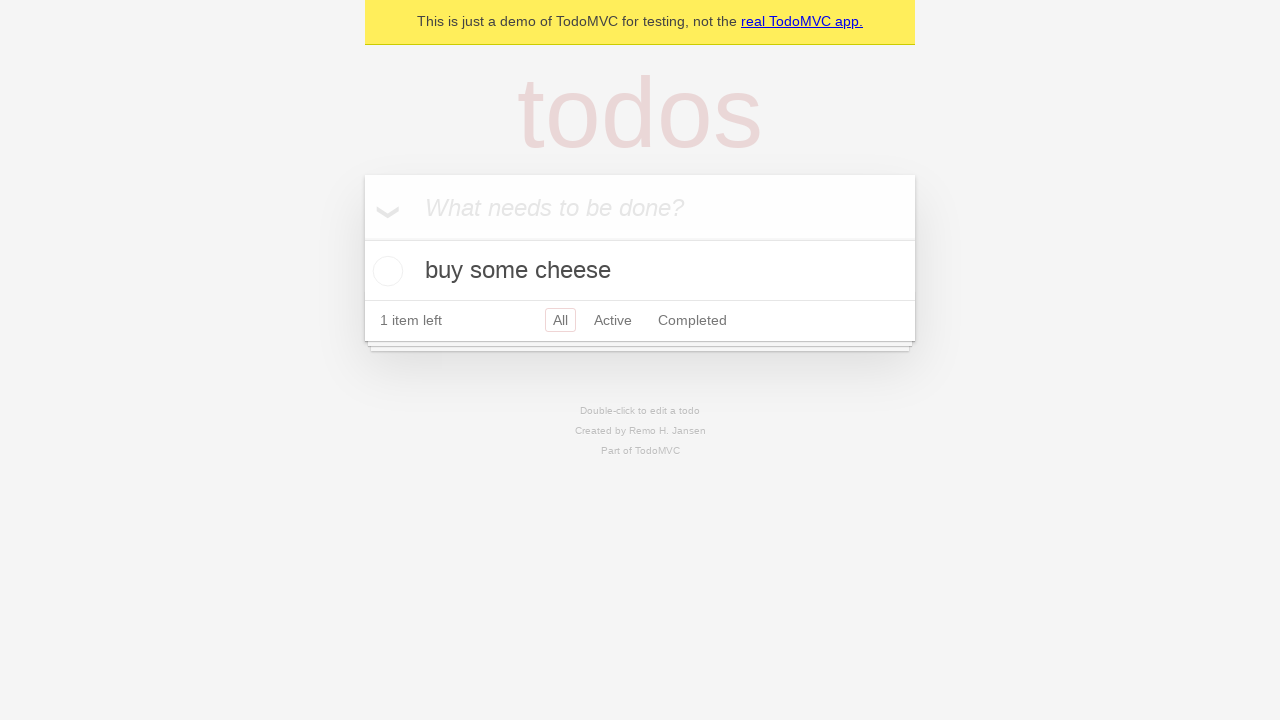

Filled todo input with 'feed the cat' on internal:attr=[placeholder="What needs to be done?"i]
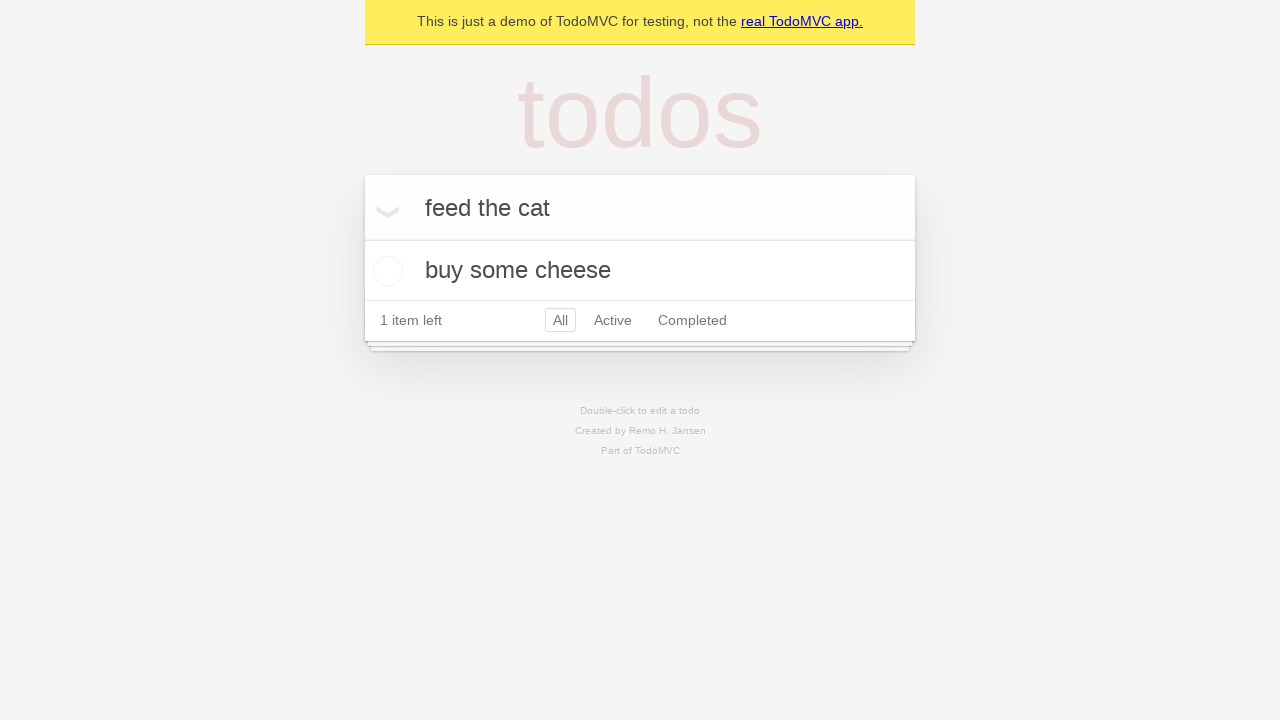

Pressed Enter to add todo 'feed the cat' on internal:attr=[placeholder="What needs to be done?"i]
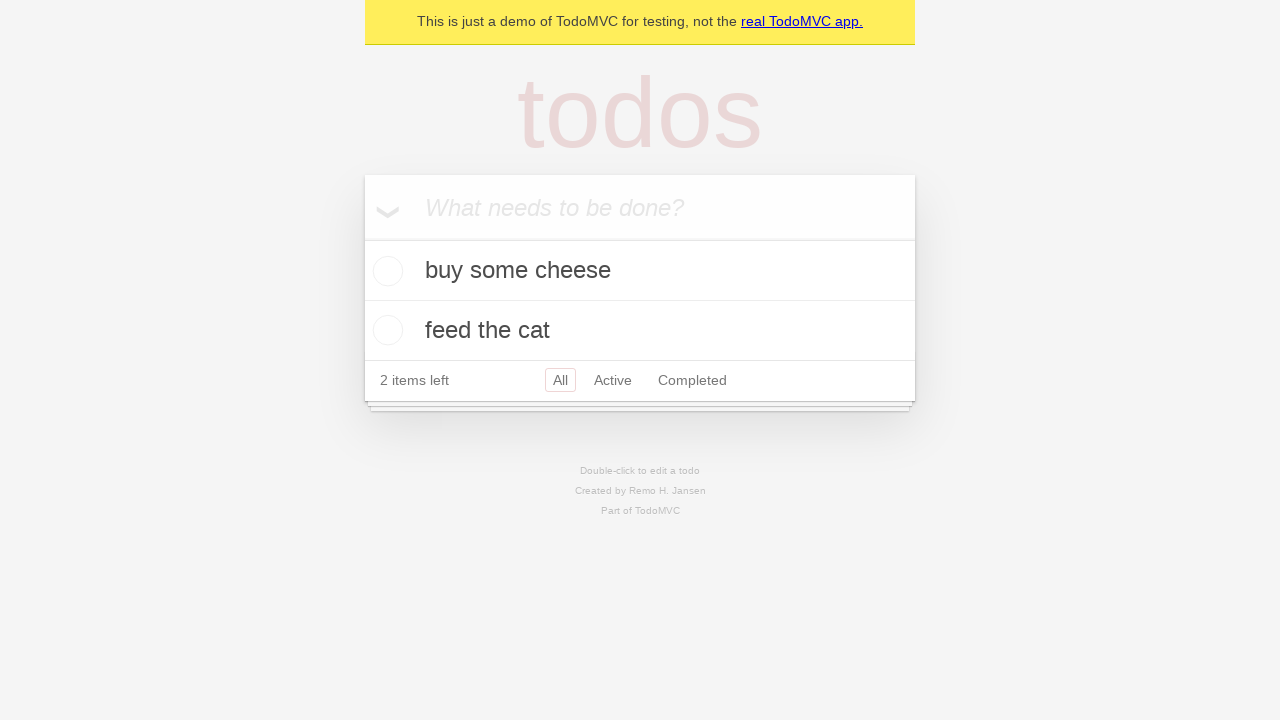

Filled todo input with 'book a doctors appointment' on internal:attr=[placeholder="What needs to be done?"i]
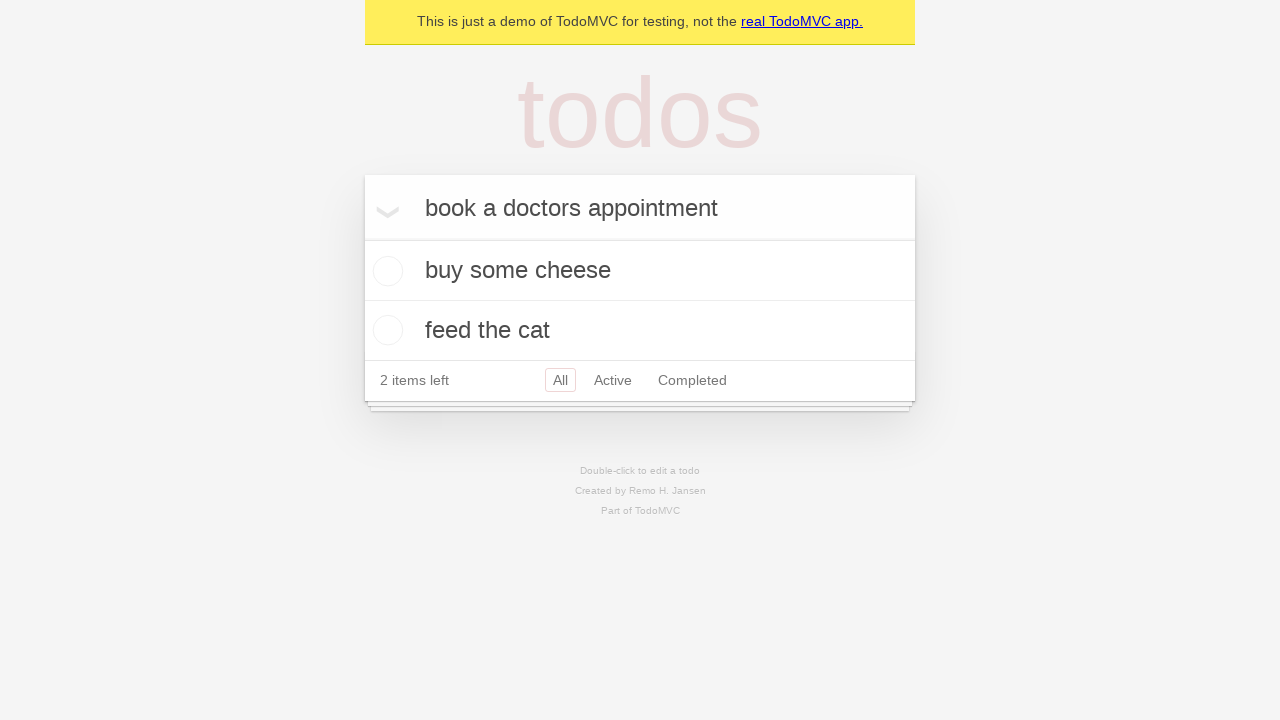

Pressed Enter to add todo 'book a doctors appointment' on internal:attr=[placeholder="What needs to be done?"i]
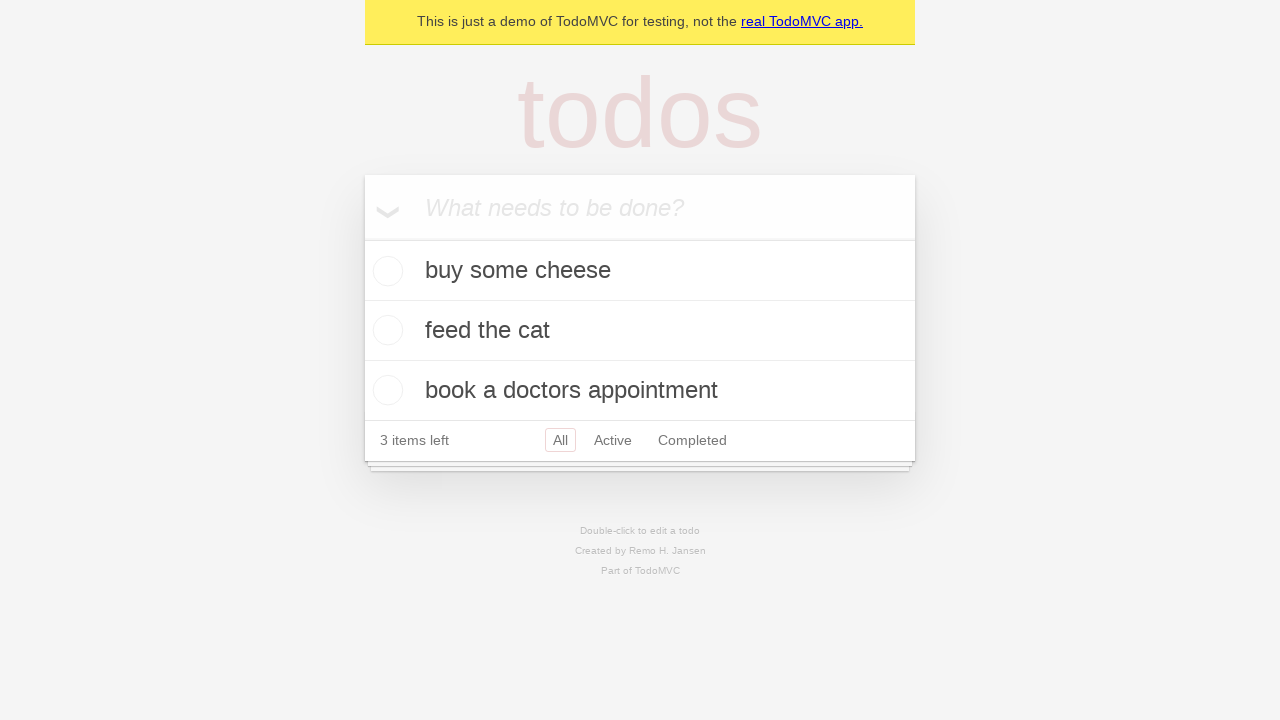

Waited for all 3 todos to appear in the list
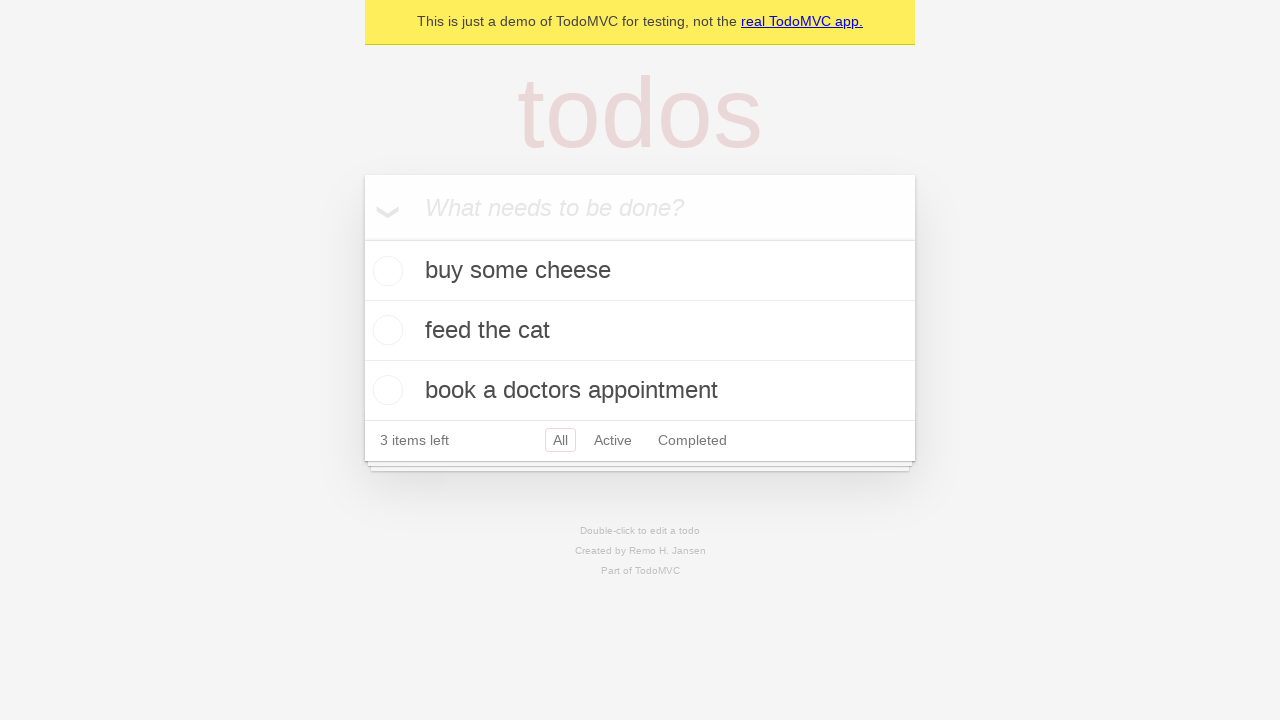

Checked the second todo item to mark it as completed at (385, 330) on internal:testid=[data-testid="todo-item"s] >> nth=1 >> internal:role=checkbox
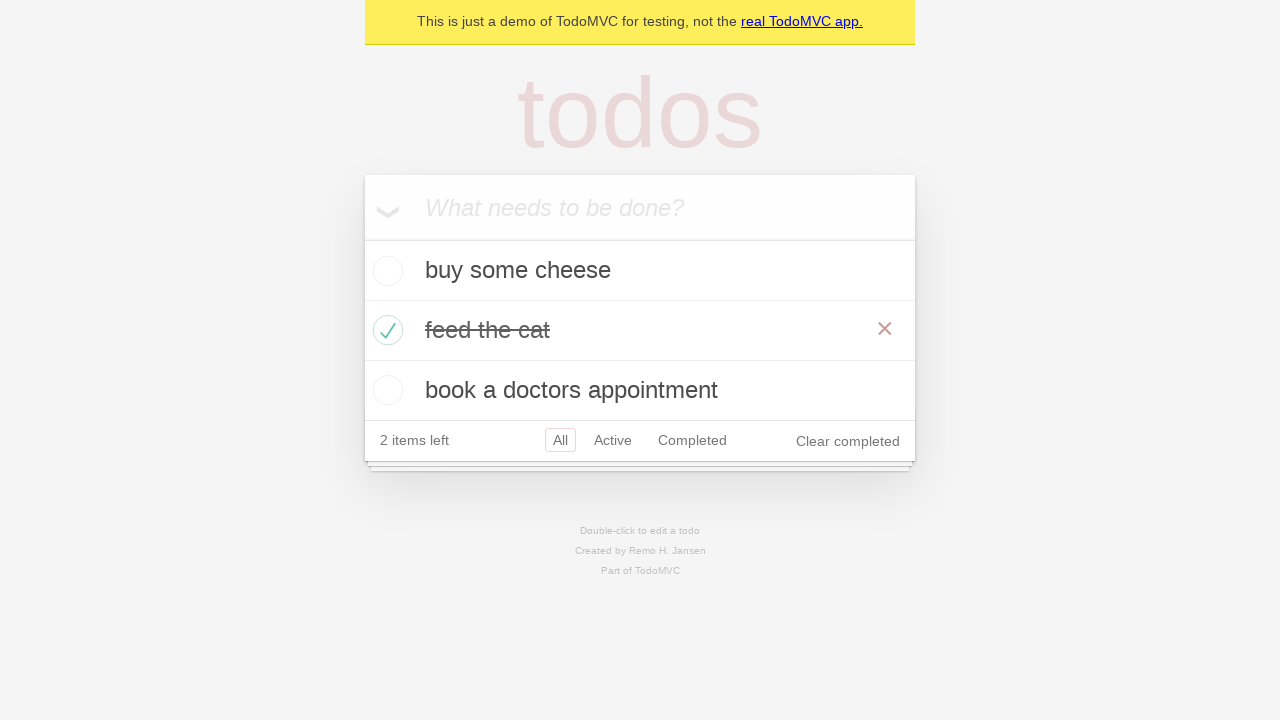

Clicked 'Clear completed' button to remove completed items at (848, 441) on internal:role=button[name="Clear completed"i]
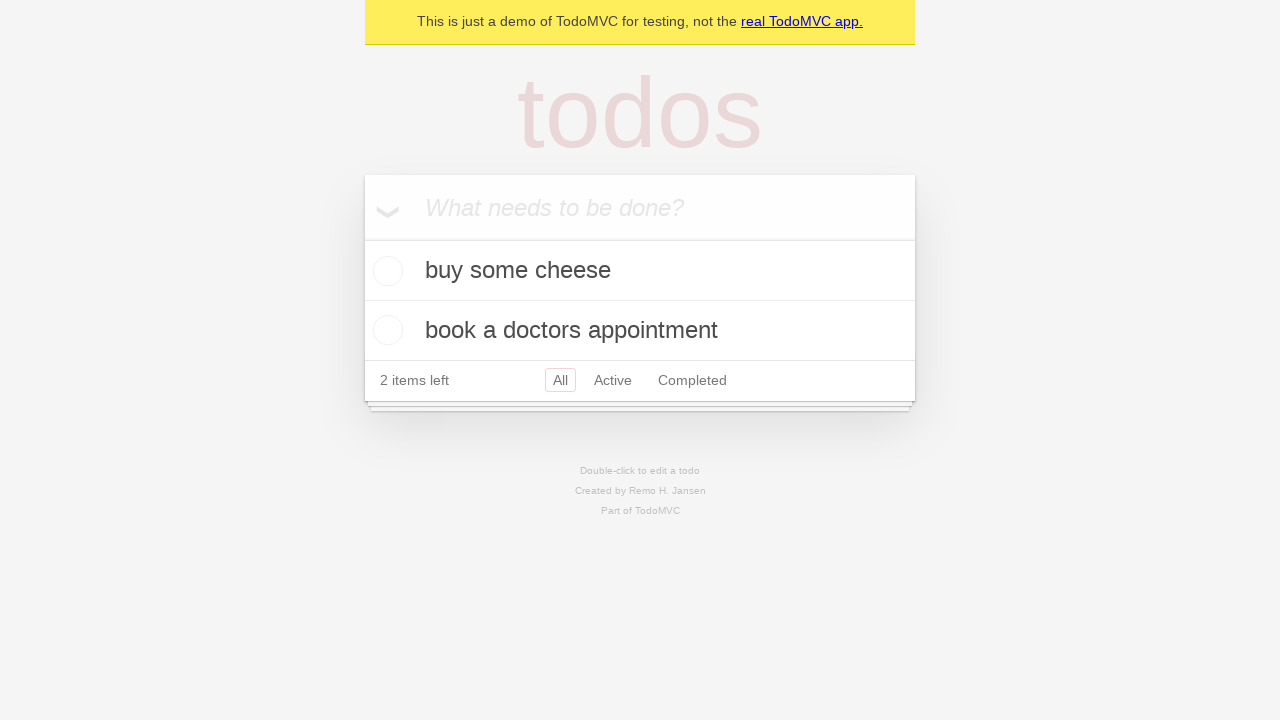

Verified that completed item was removed, leaving 2 todos in the list
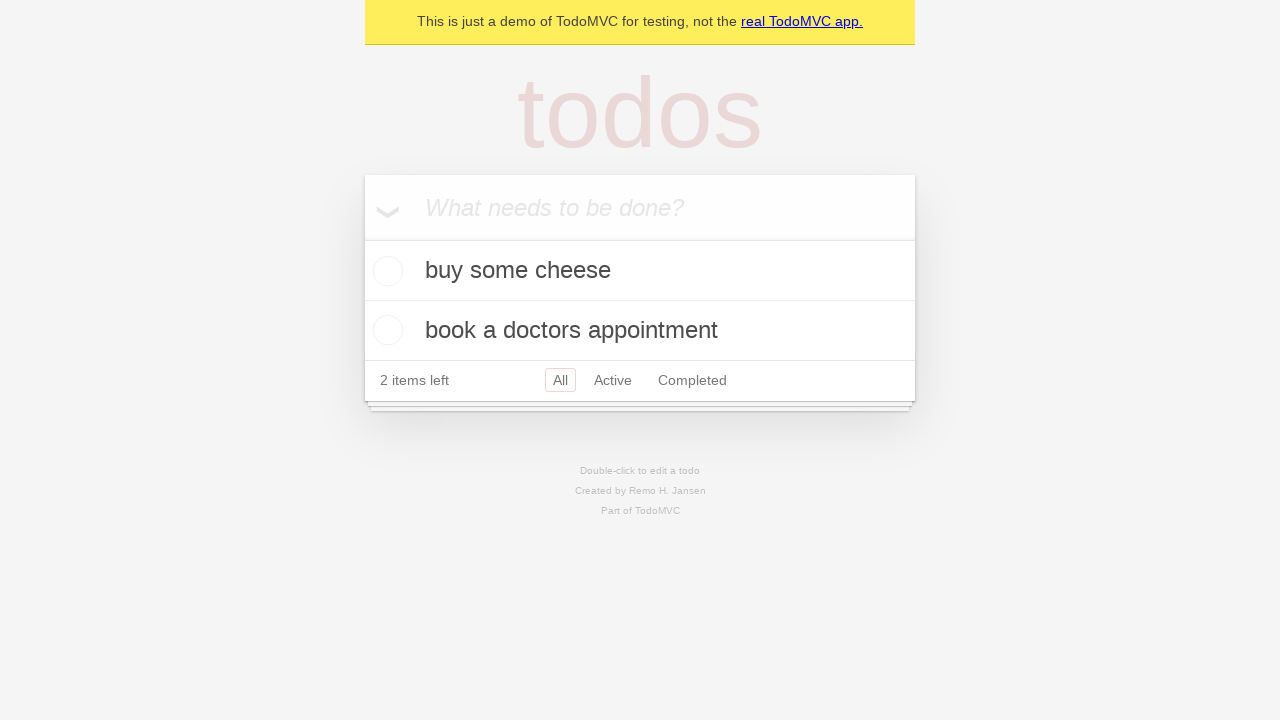

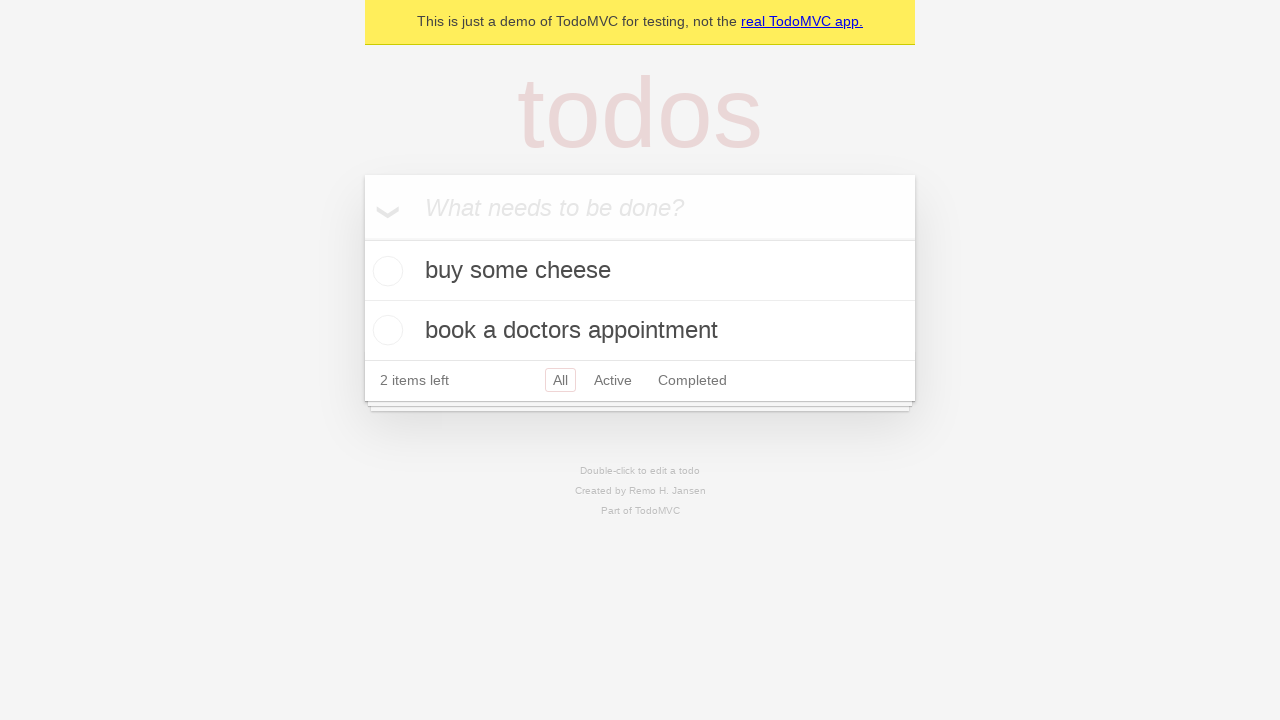